Navigates to a YouTube channel's videos page and scrolls down to load more video content, verifying that video elements are present on the page.

Starting URL: https://www.youtube.com/@MrBeast/videos

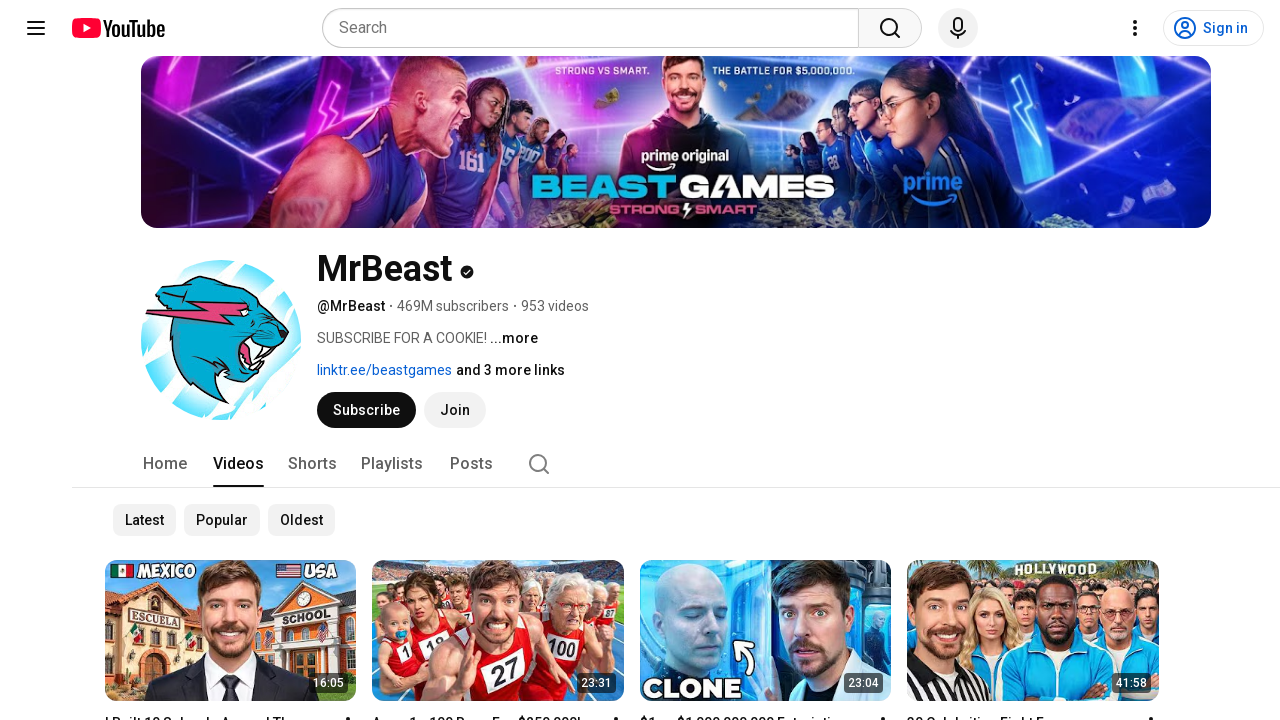

Waited for initial video elements to load on YouTube channel page
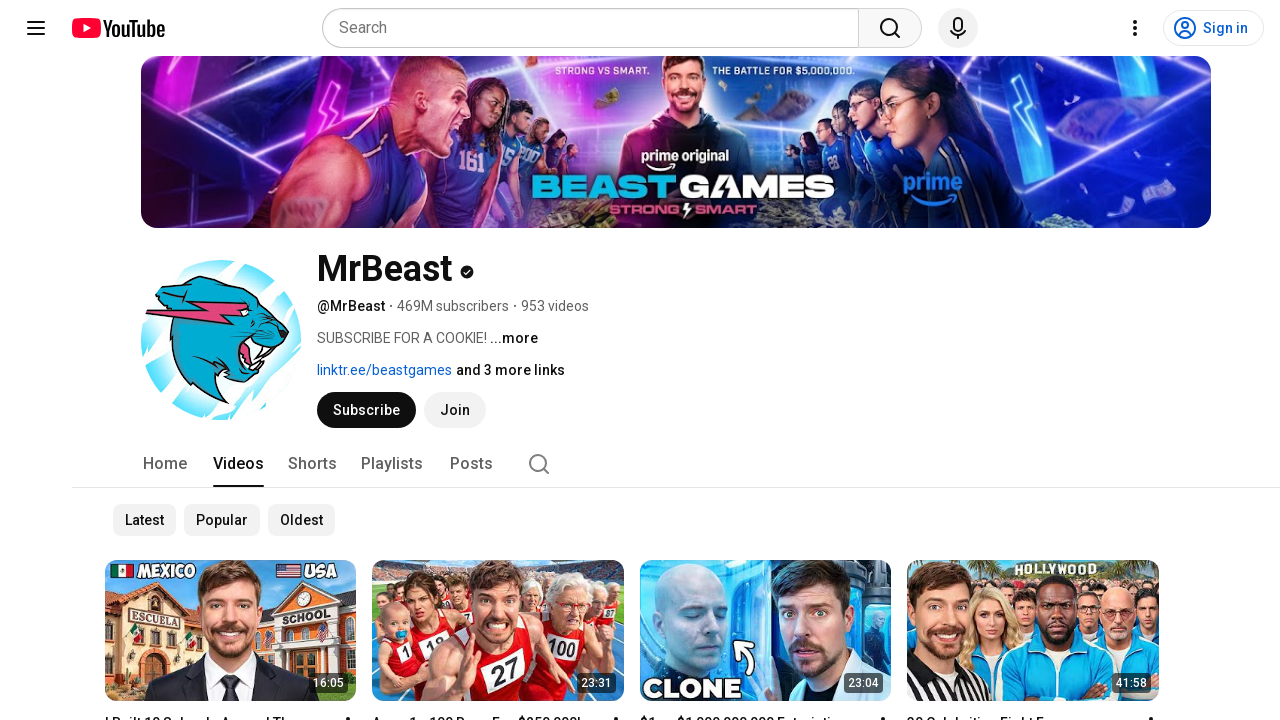

Scrolled to bottom of page (iteration 1)
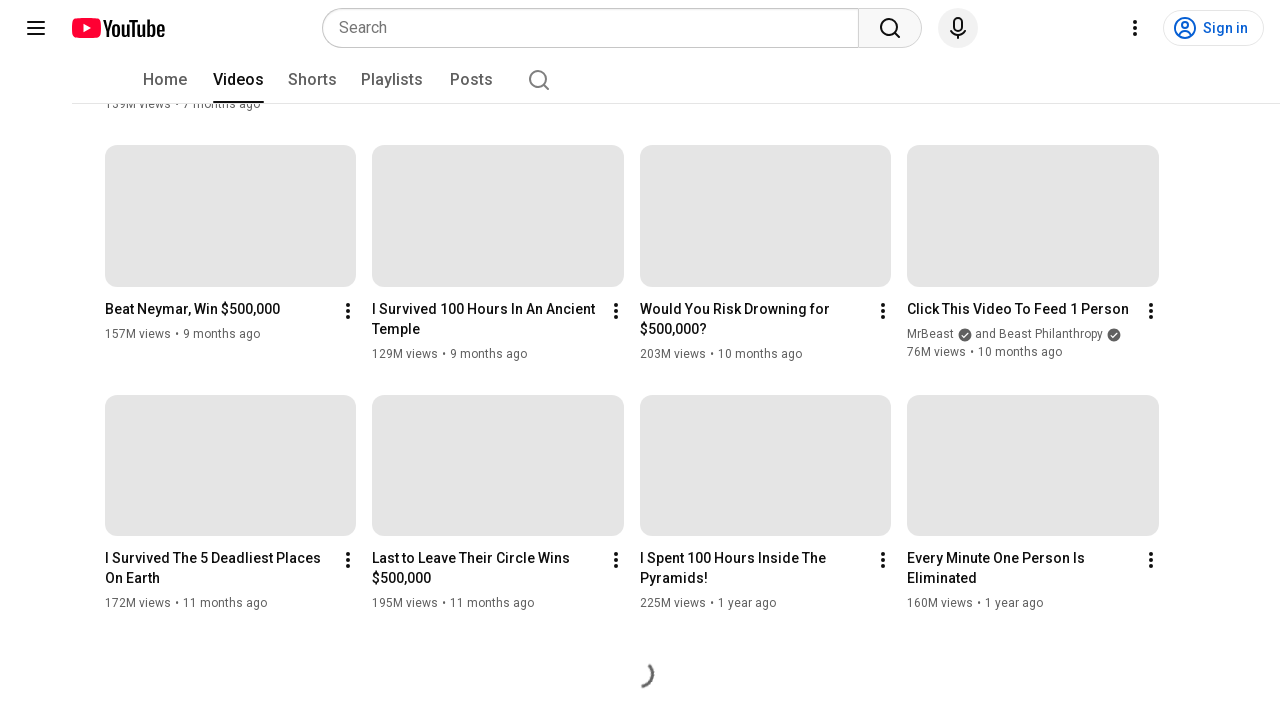

Waited for new video content to load (iteration 1)
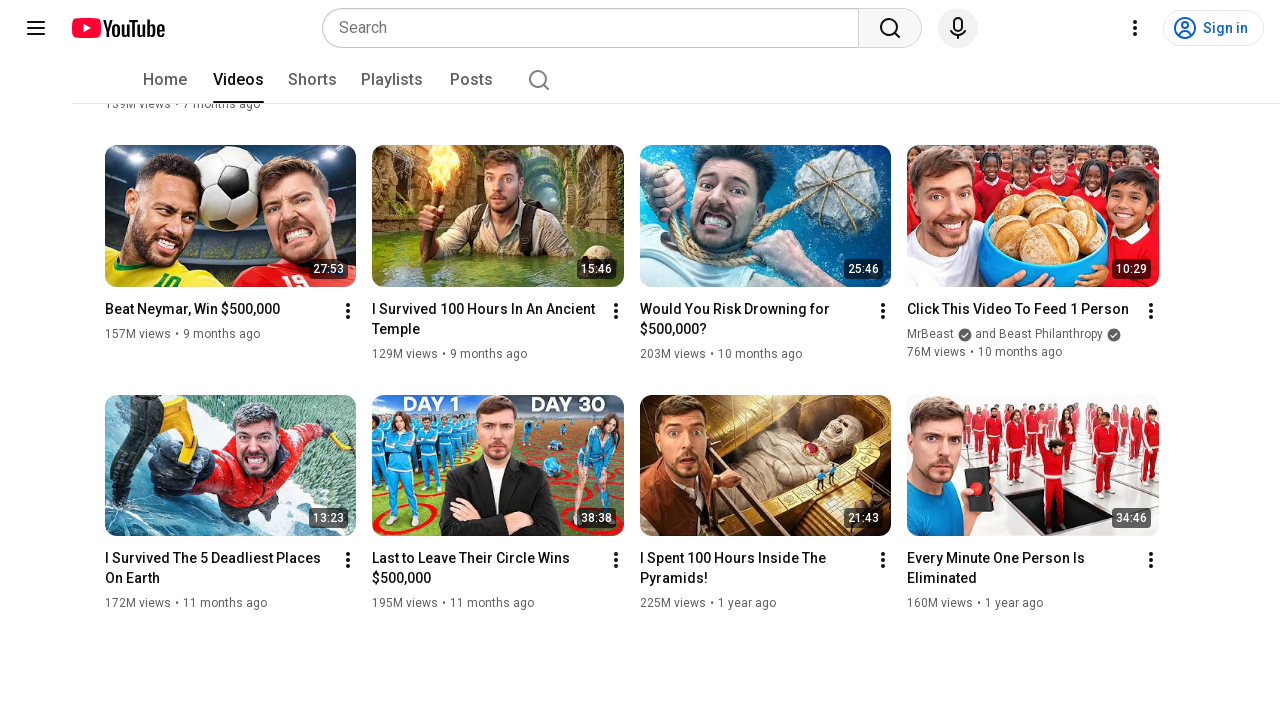

Scrolled to bottom of page (iteration 2)
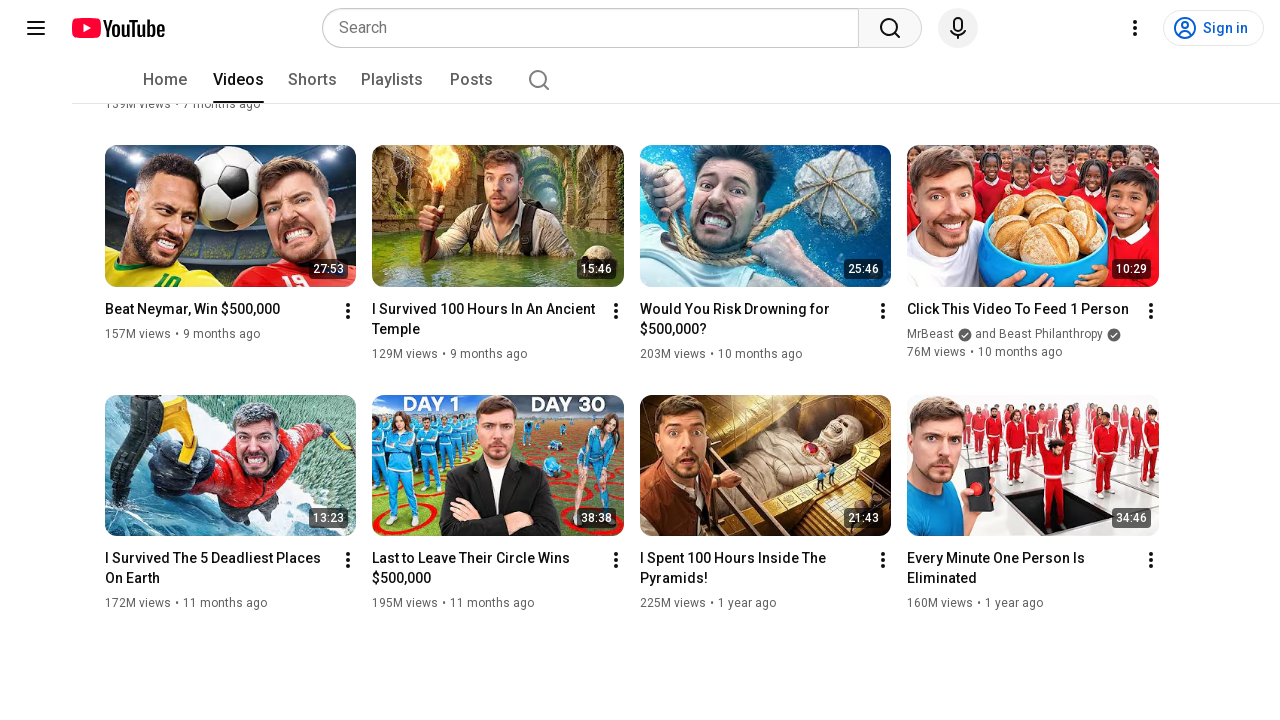

Waited for new video content to load (iteration 2)
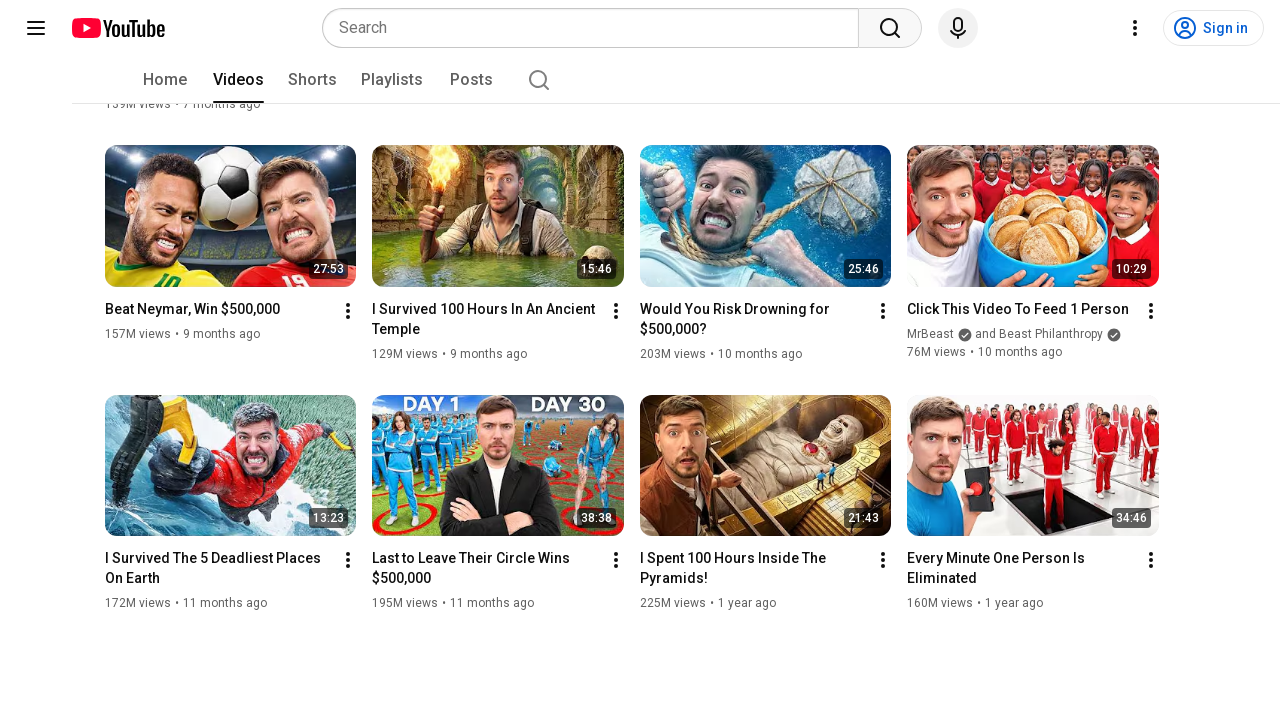

Scrolled to bottom of page (iteration 3)
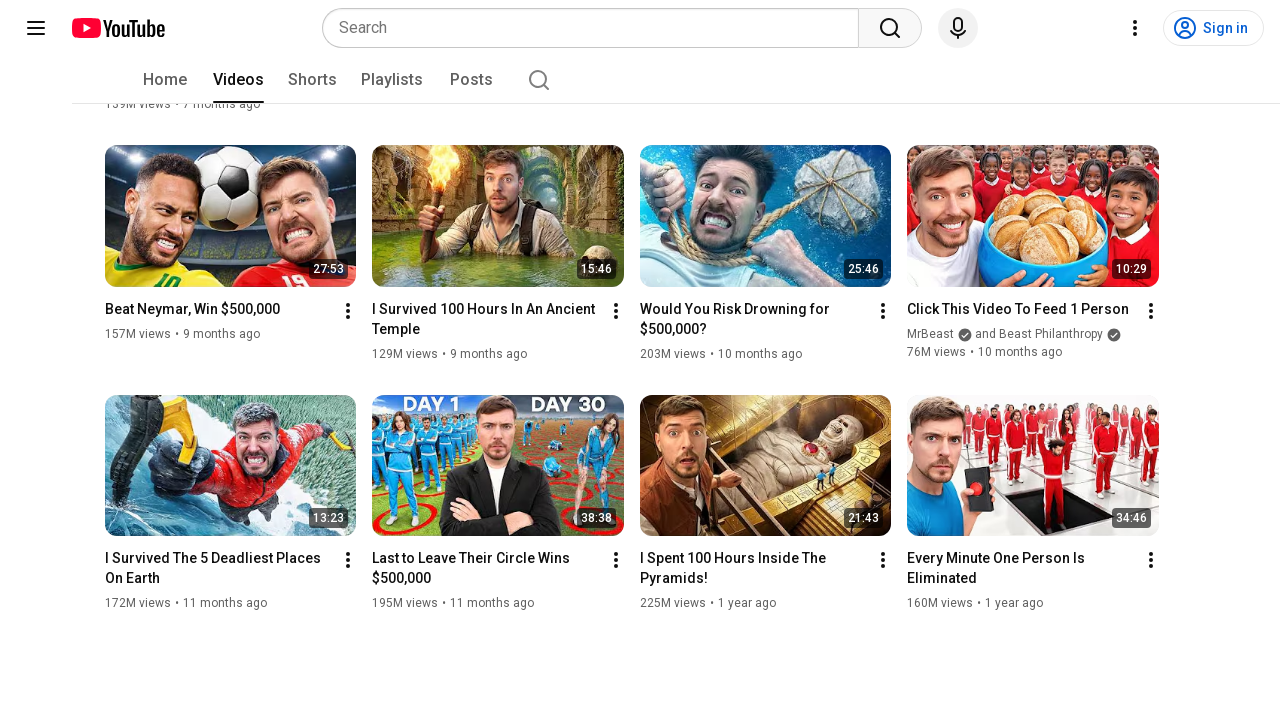

Waited for new video content to load (iteration 3)
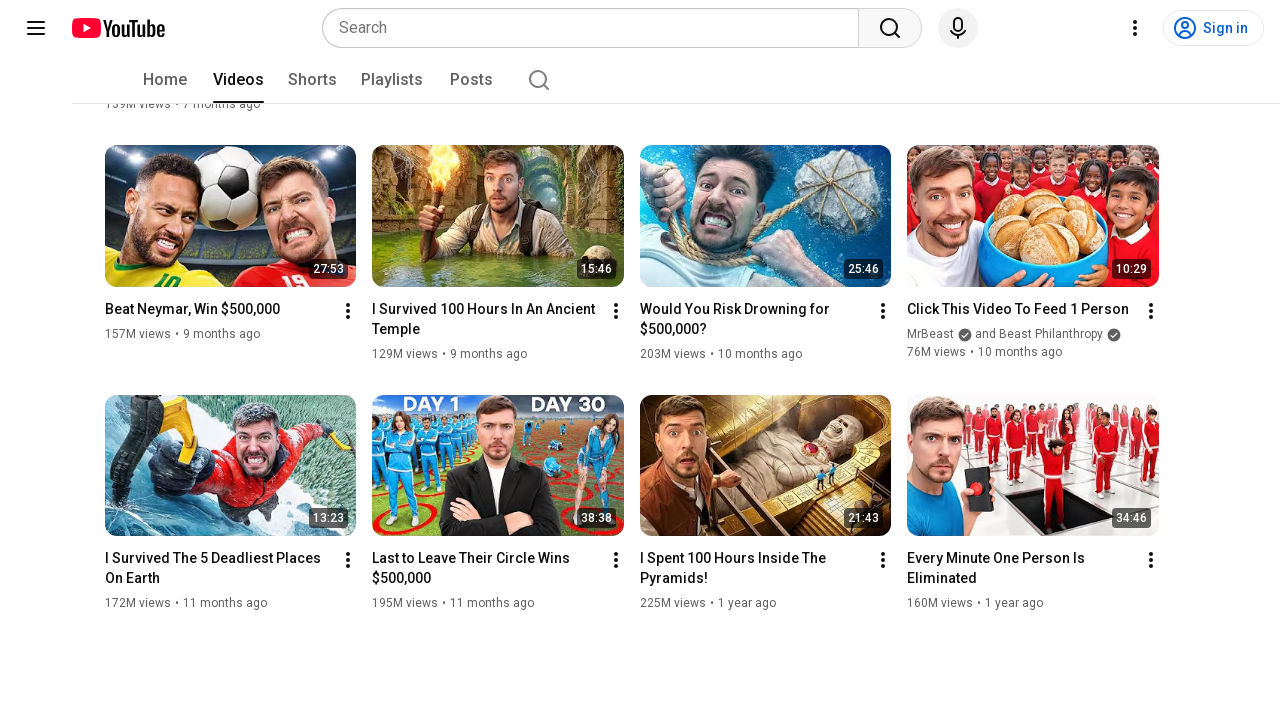

Verified video elements are present after scrolling
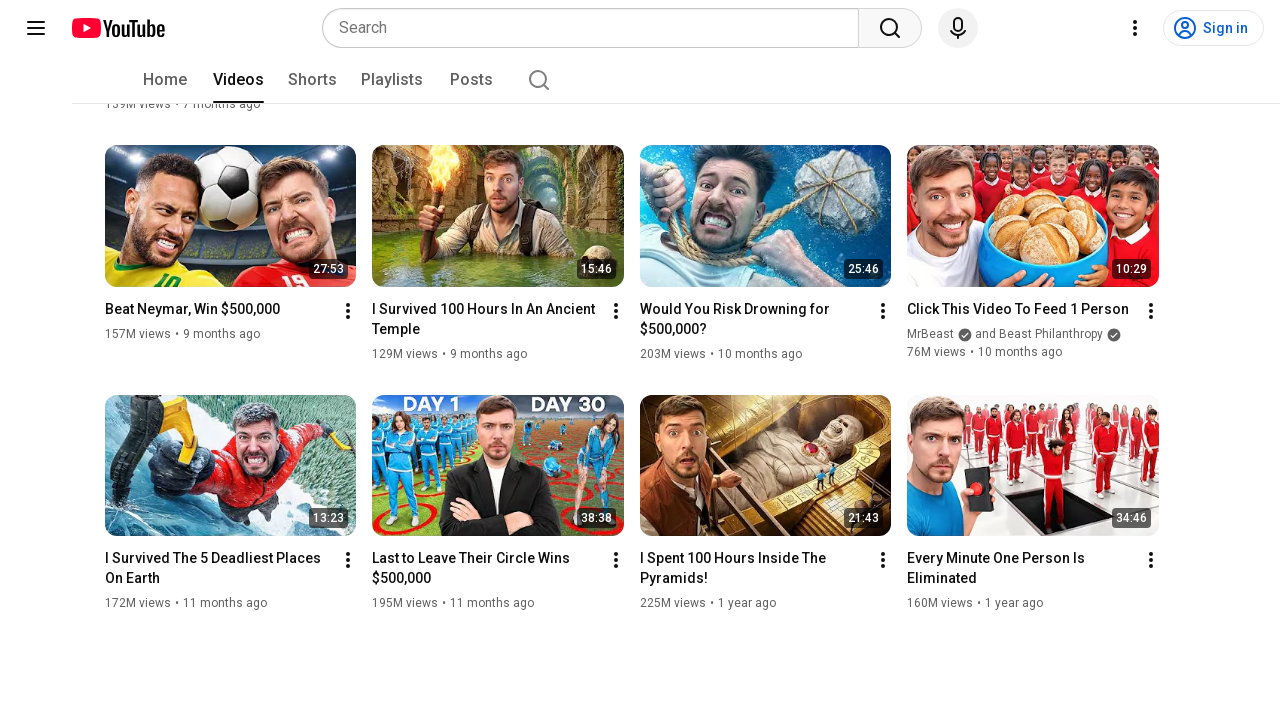

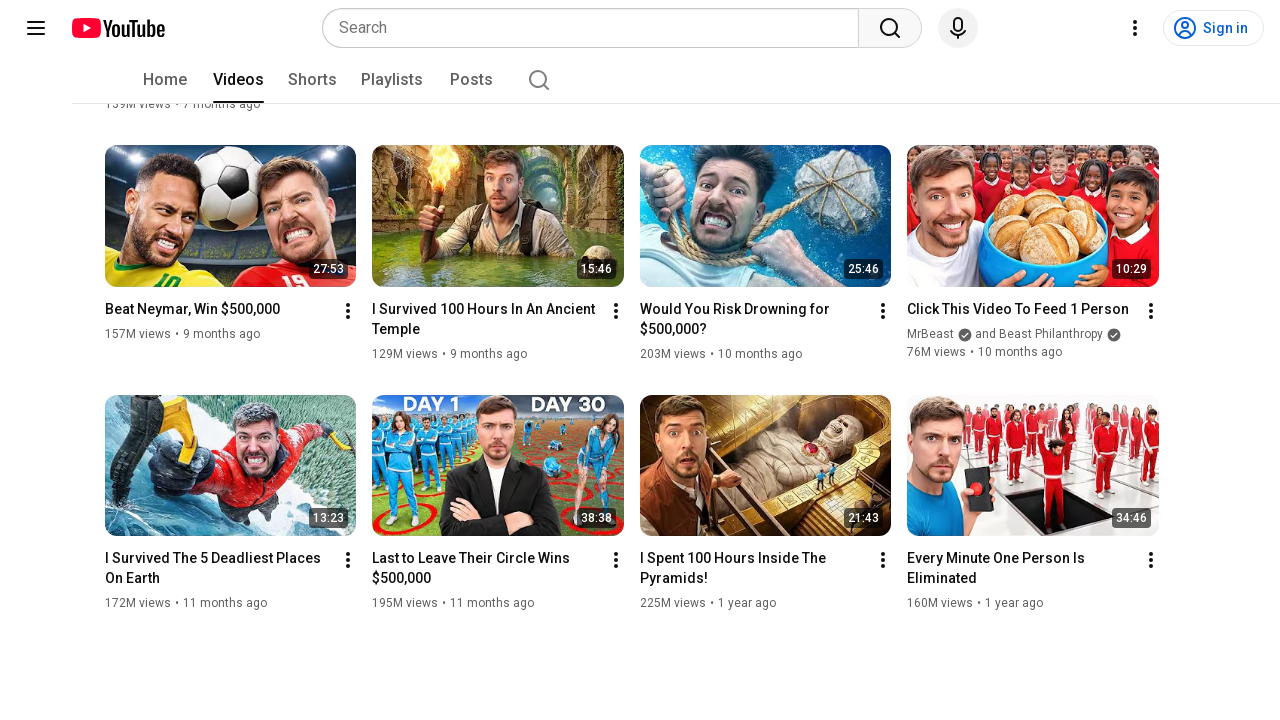